Tests a registration form by filling all required input fields with a name and submitting the form

Starting URL: http://suninjuly.github.io/registration2.html

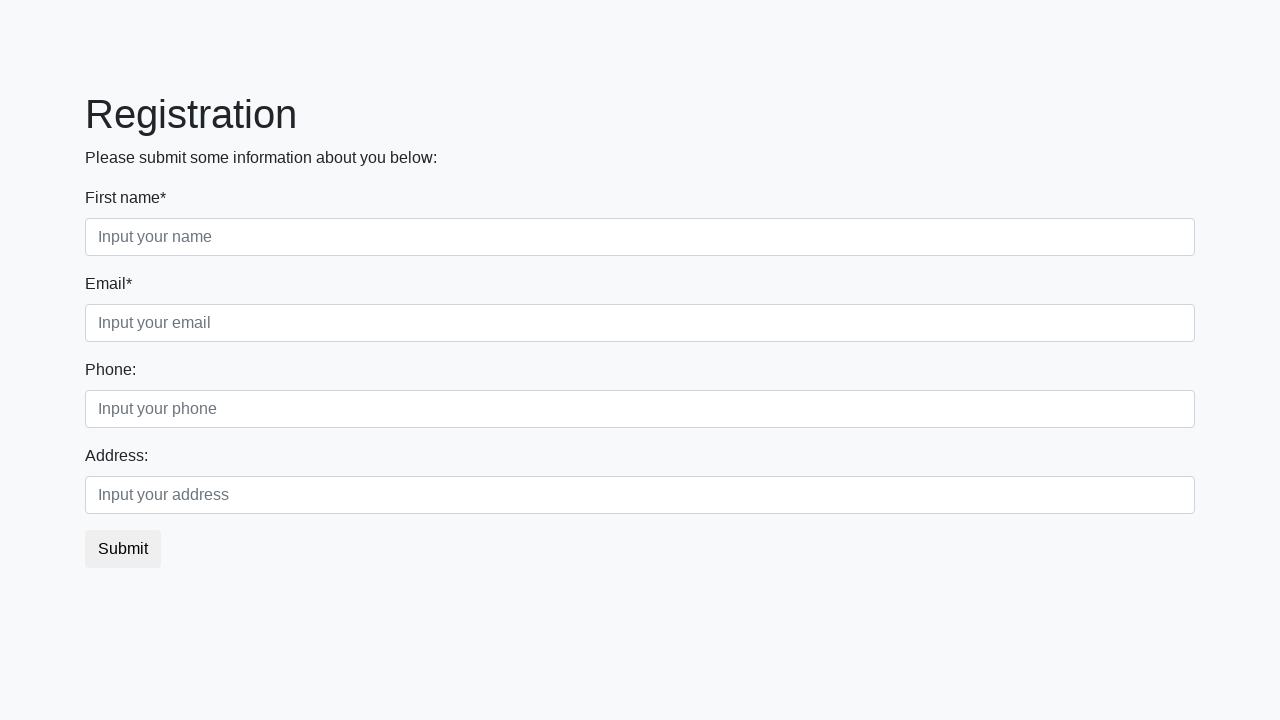

Filled required input field 1 with 'Mikhail' on input[required] >> nth=0
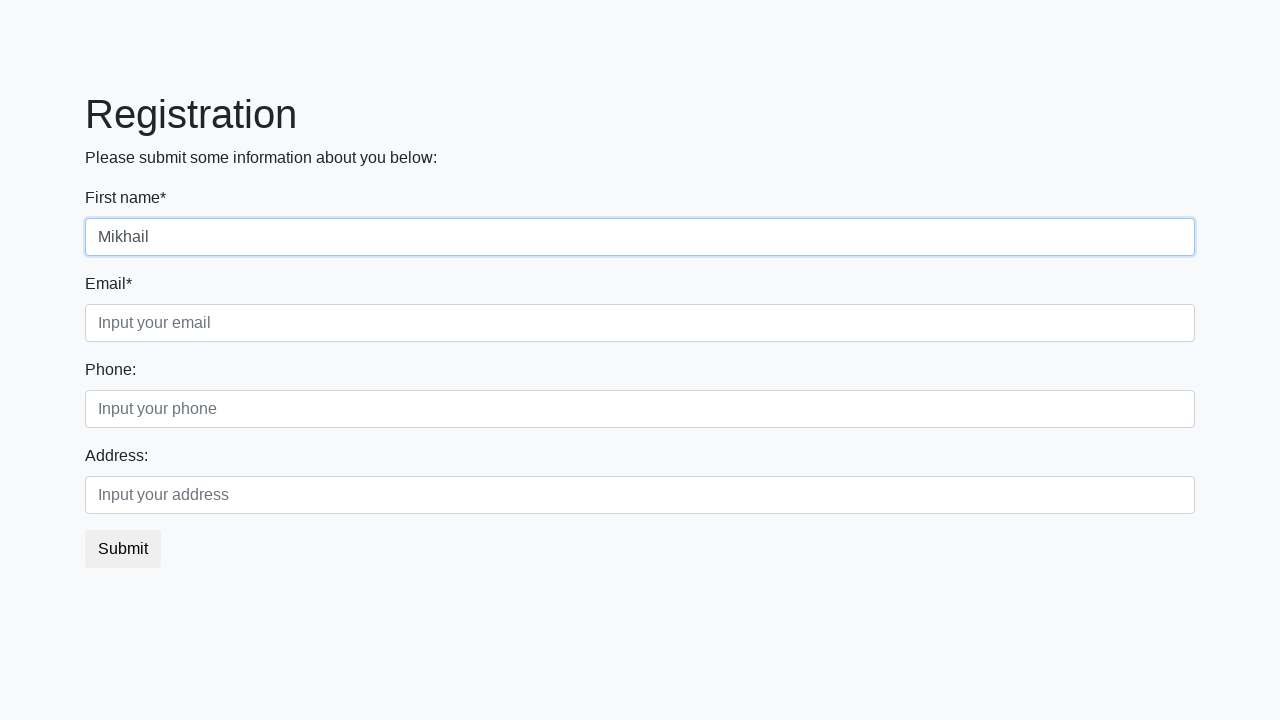

Filled required input field 2 with 'Mikhail' on input[required] >> nth=1
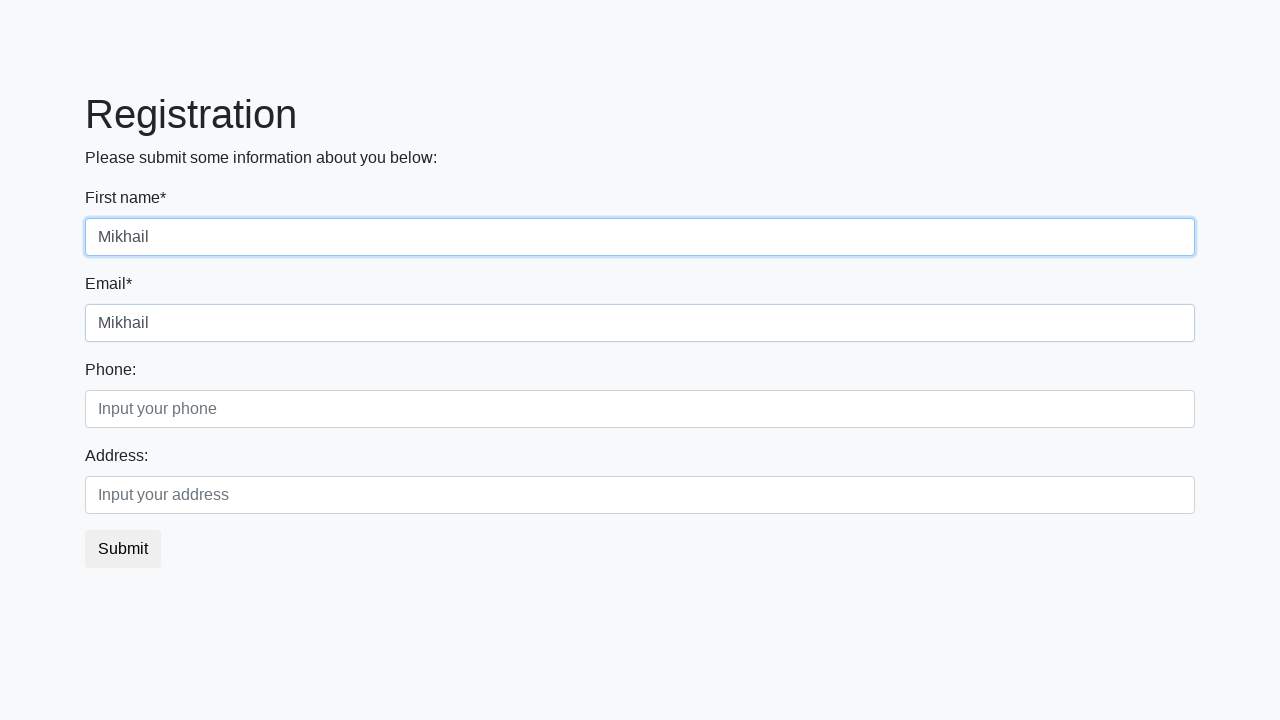

Clicked submit button to register at (123, 549) on button.btn
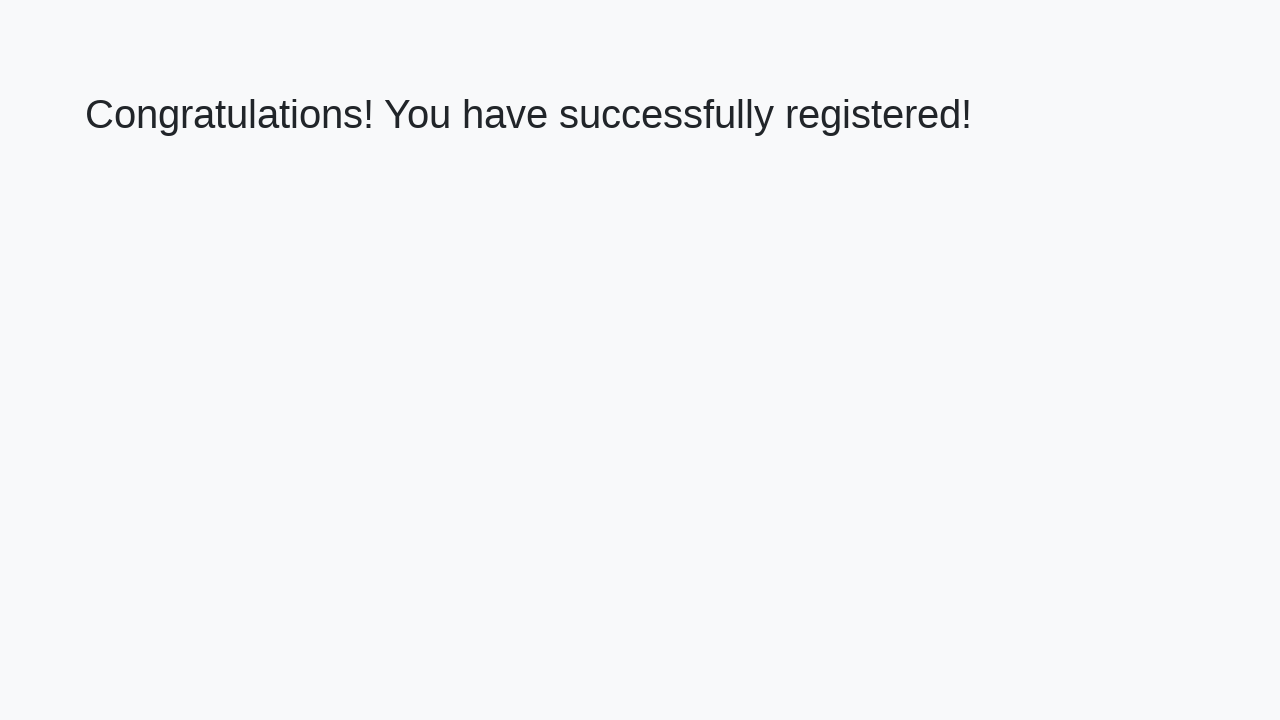

Waited 2 seconds for form submission to complete
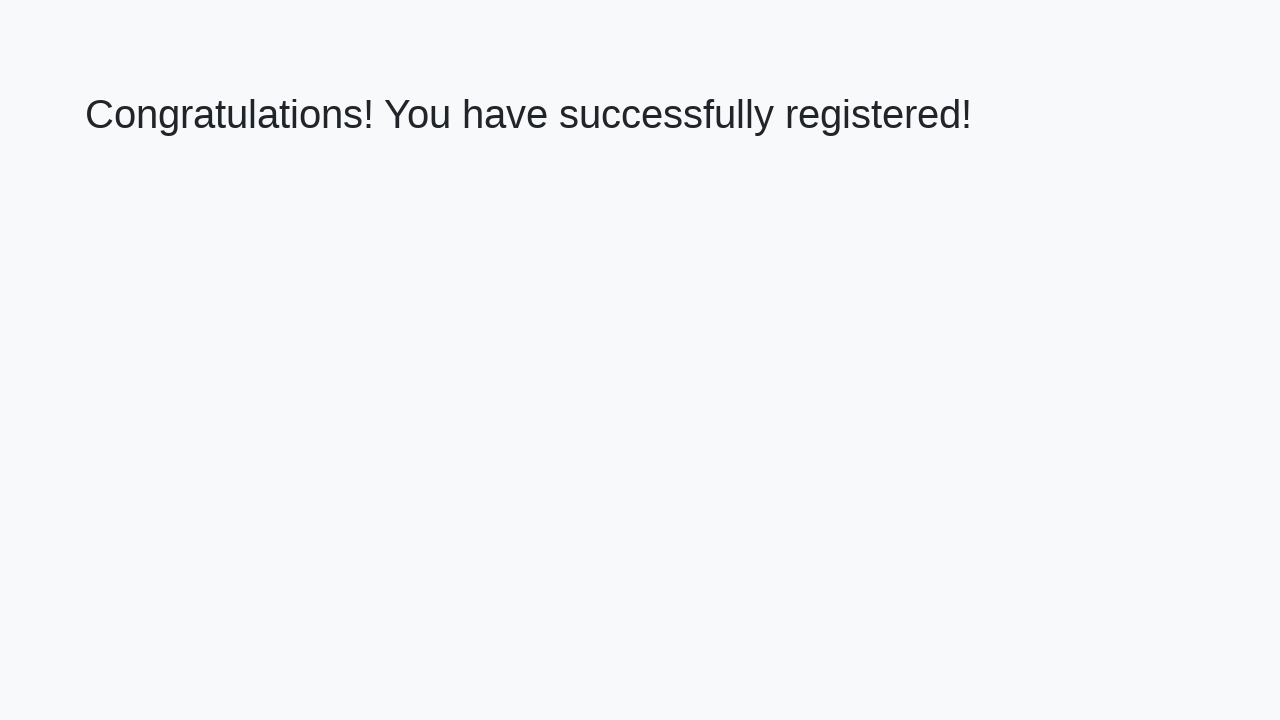

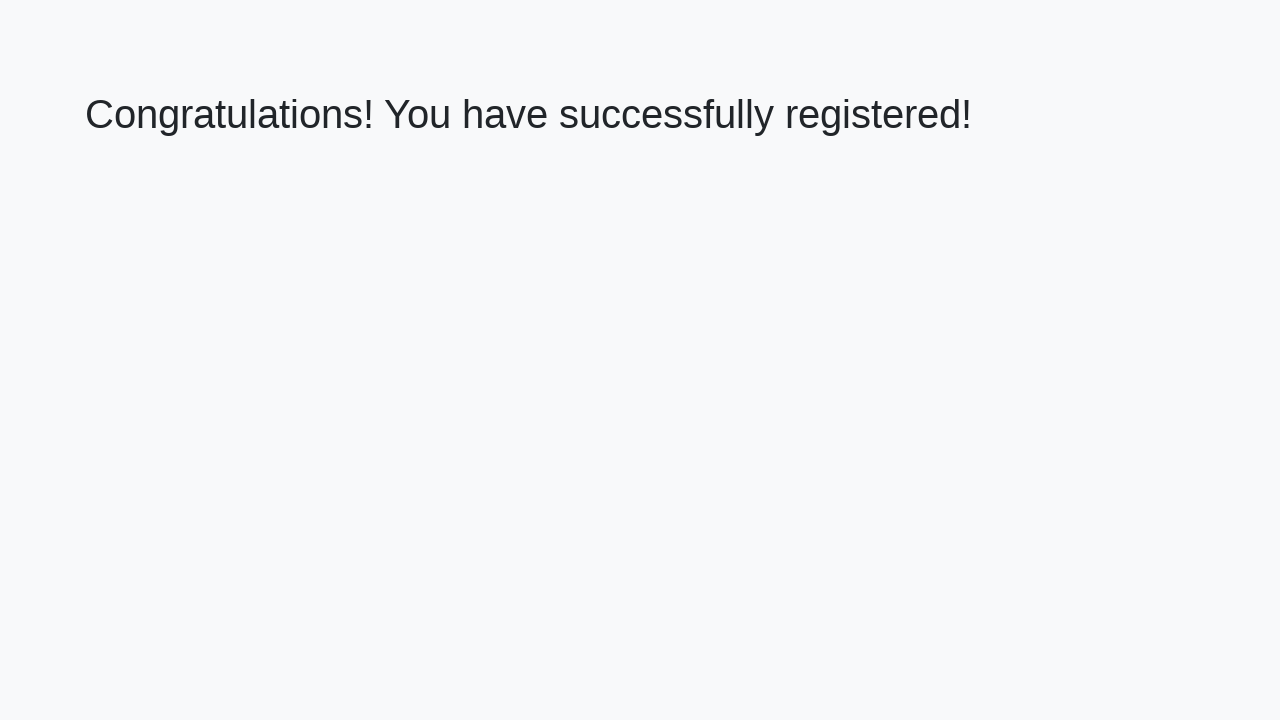